Tests the main menu navigation by hovering over Programme menu and clicking A1 Program submenu item

Starting URL: https://www.srpski-strani.com/index_eng.php

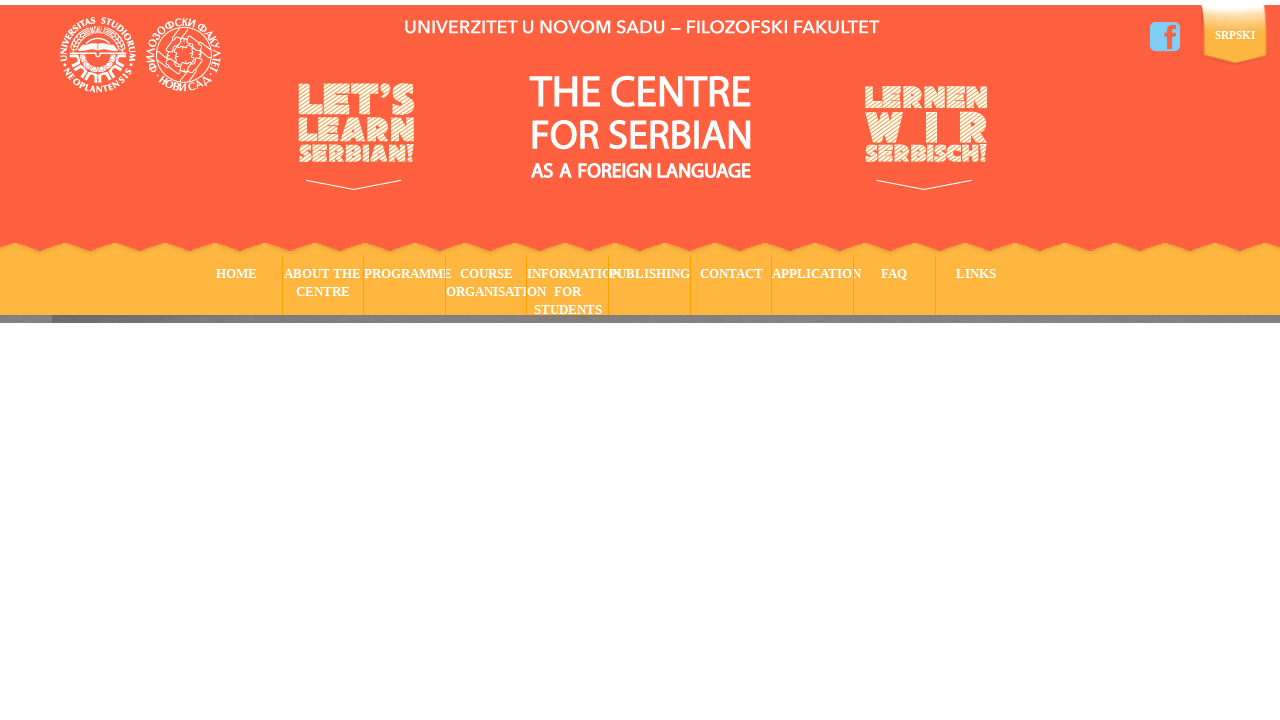

Hovered over Programme menu at (405, 285) on xpath=/html/body/div/div[1]/div[2]/div/div/ul/li[3]/a
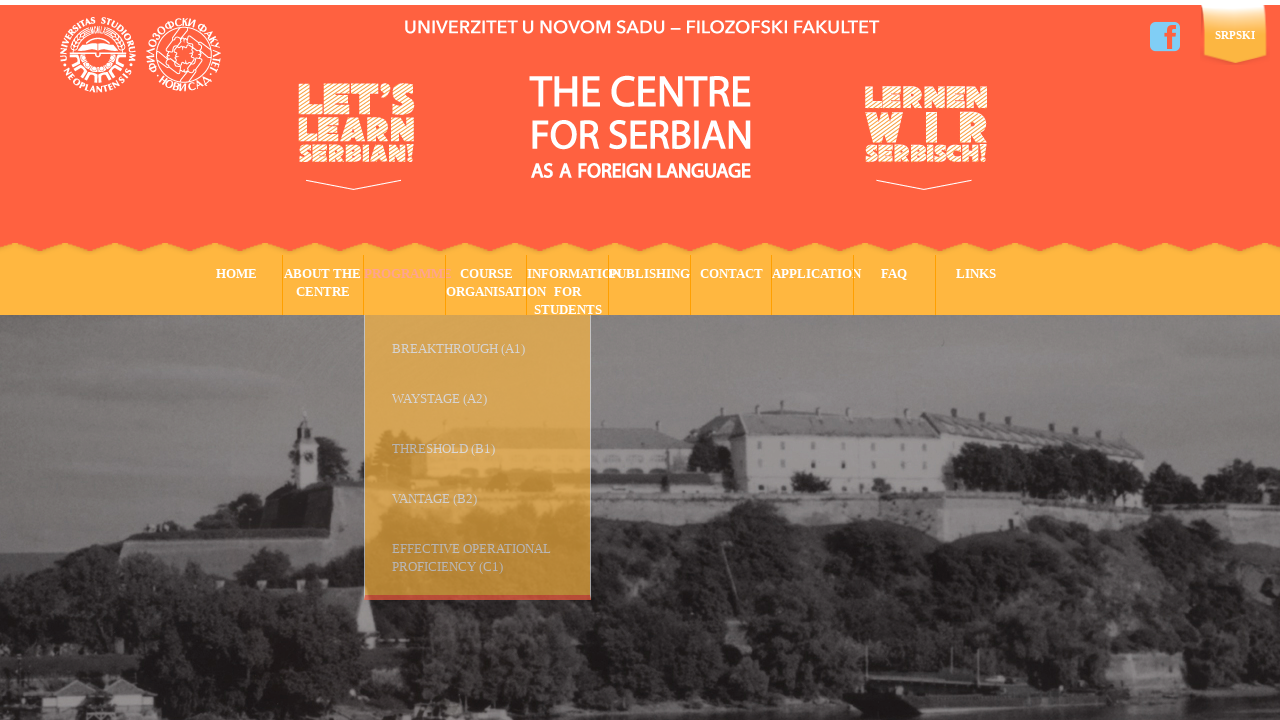

Clicked on A1 Program submenu item at (492, 355) on xpath=/html/body/div/div[1]/div[2]/div/div/ul/li[3]/ul/li[1]/a
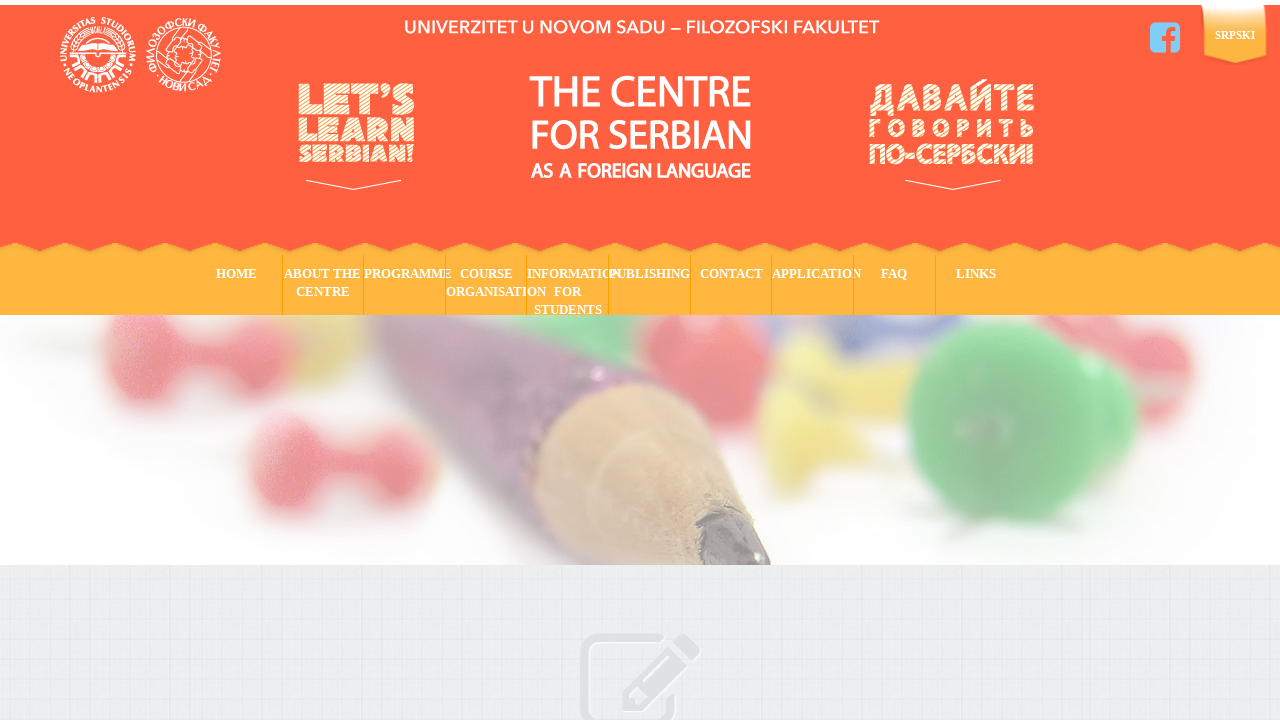

Result text element loaded and is visible
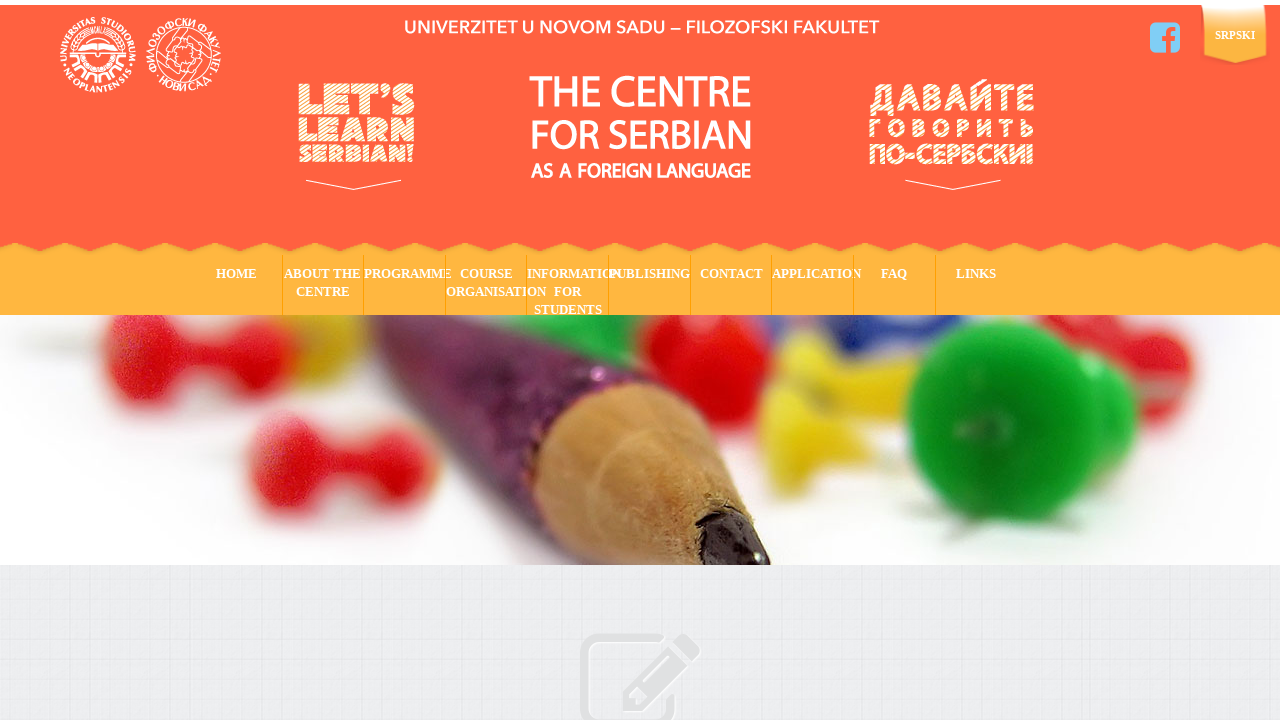

Verified result text content equals 'AIM AND SYLLABUS'
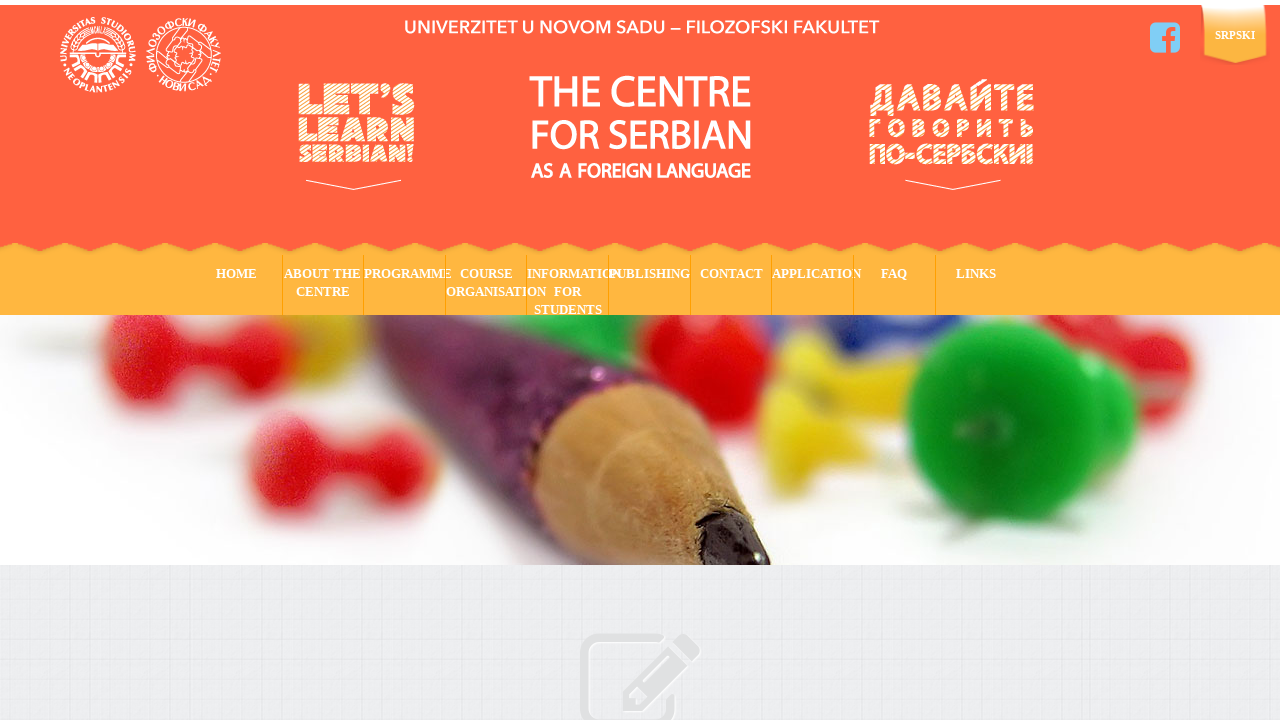

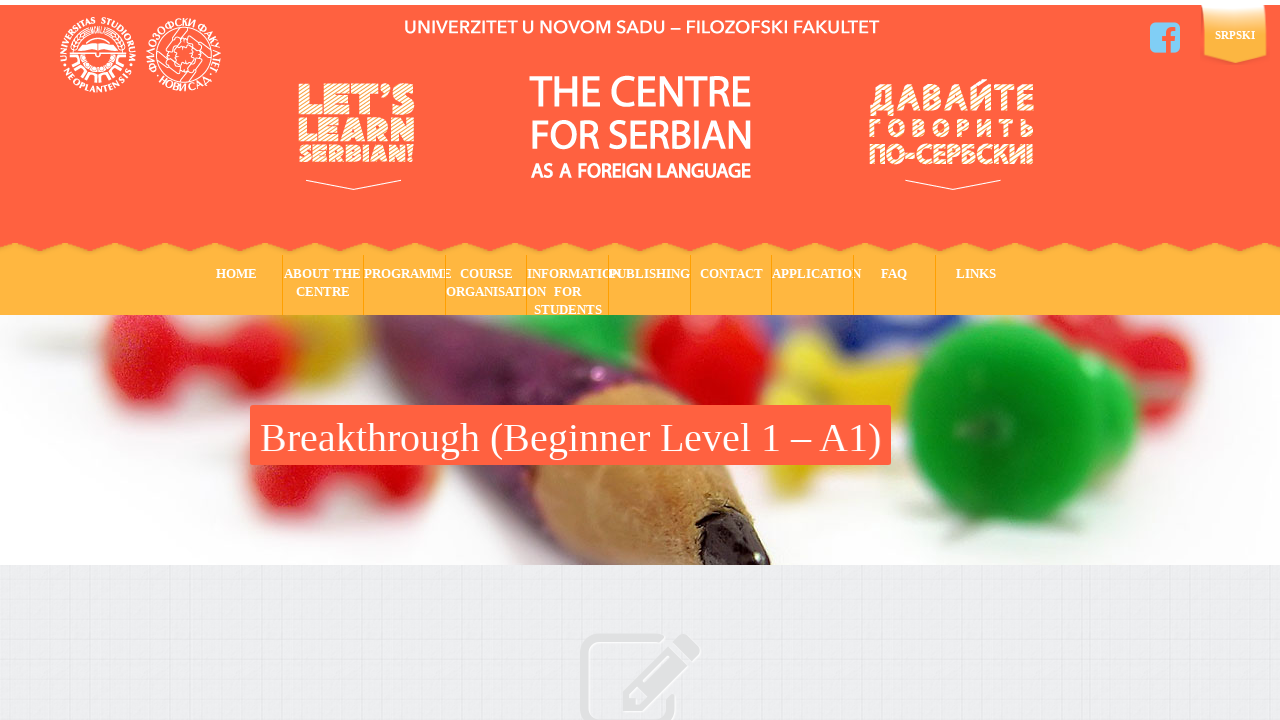